Tests checkbox functionality by navigating to a checkboxes page, finding all checkbox elements, and verifying their checked/selected states using both getAttribute and isSelected methods.

Starting URL: http://the-internet.herokuapp.com/checkboxes

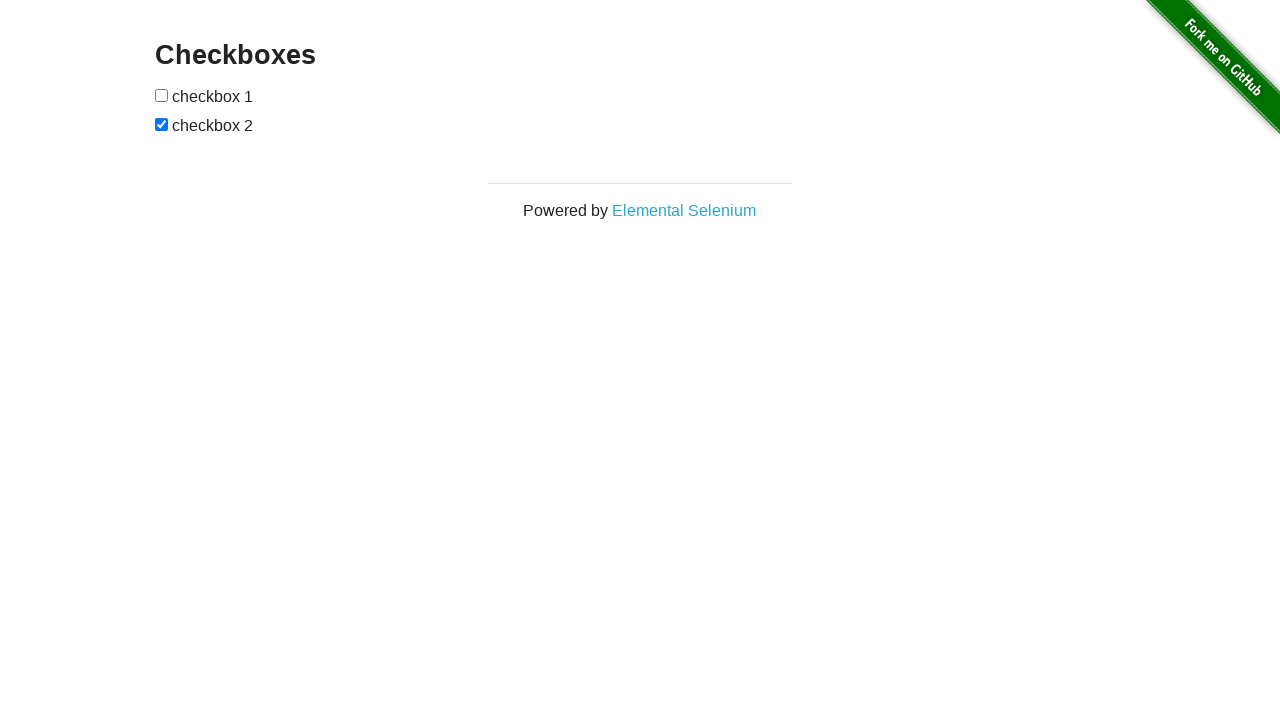

Waited for checkbox elements to be present on the page
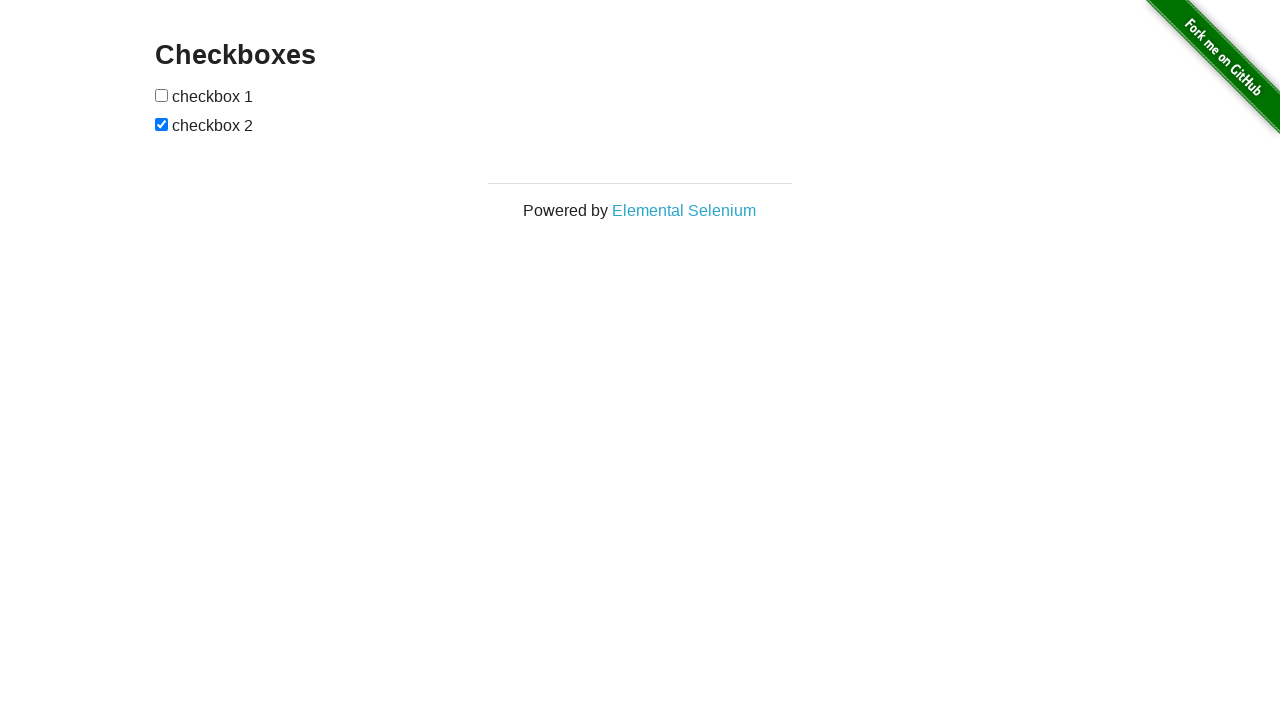

Located all checkbox elements on the page
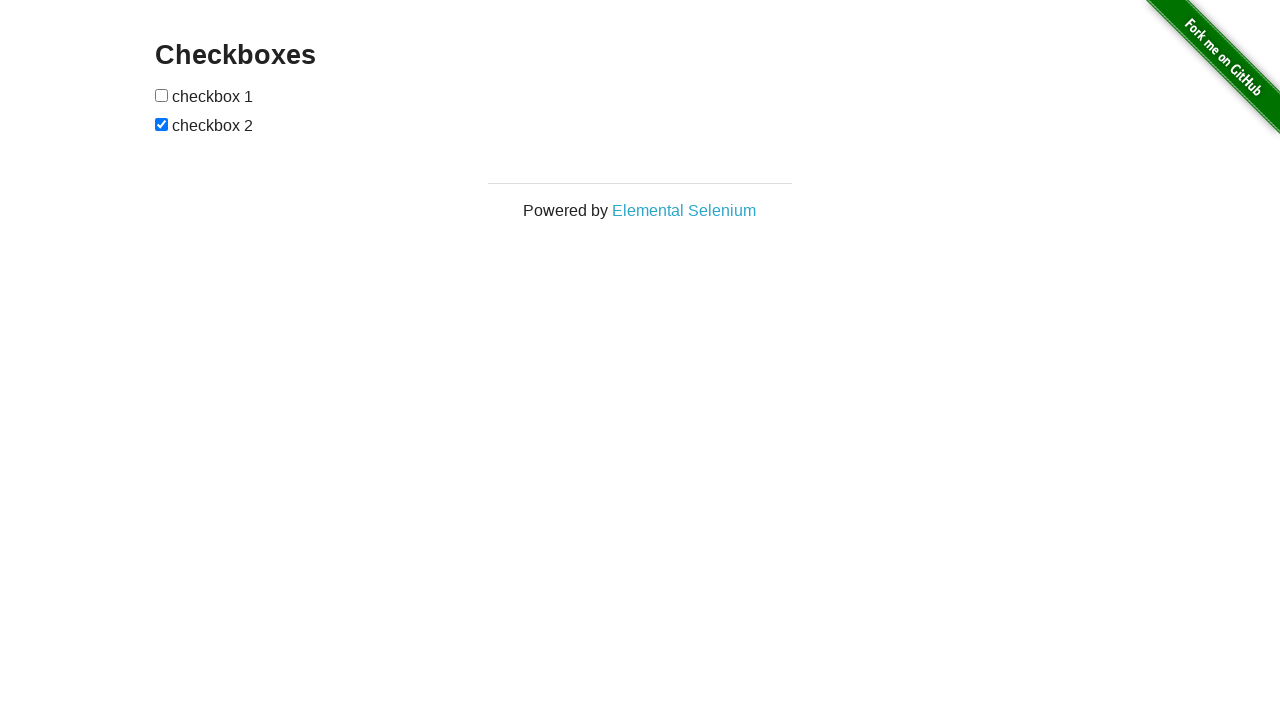

Verified that the second checkbox (index 1) is checked by default
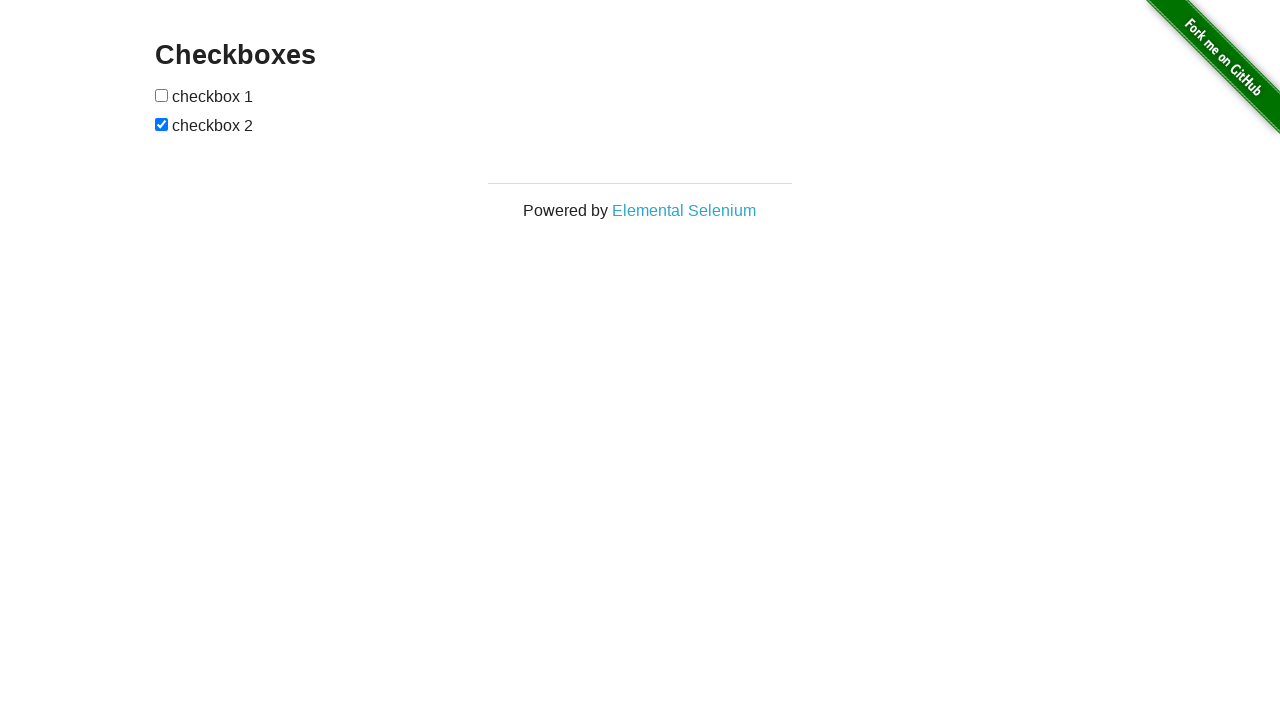

Verified that the first checkbox (index 0) is not checked by default
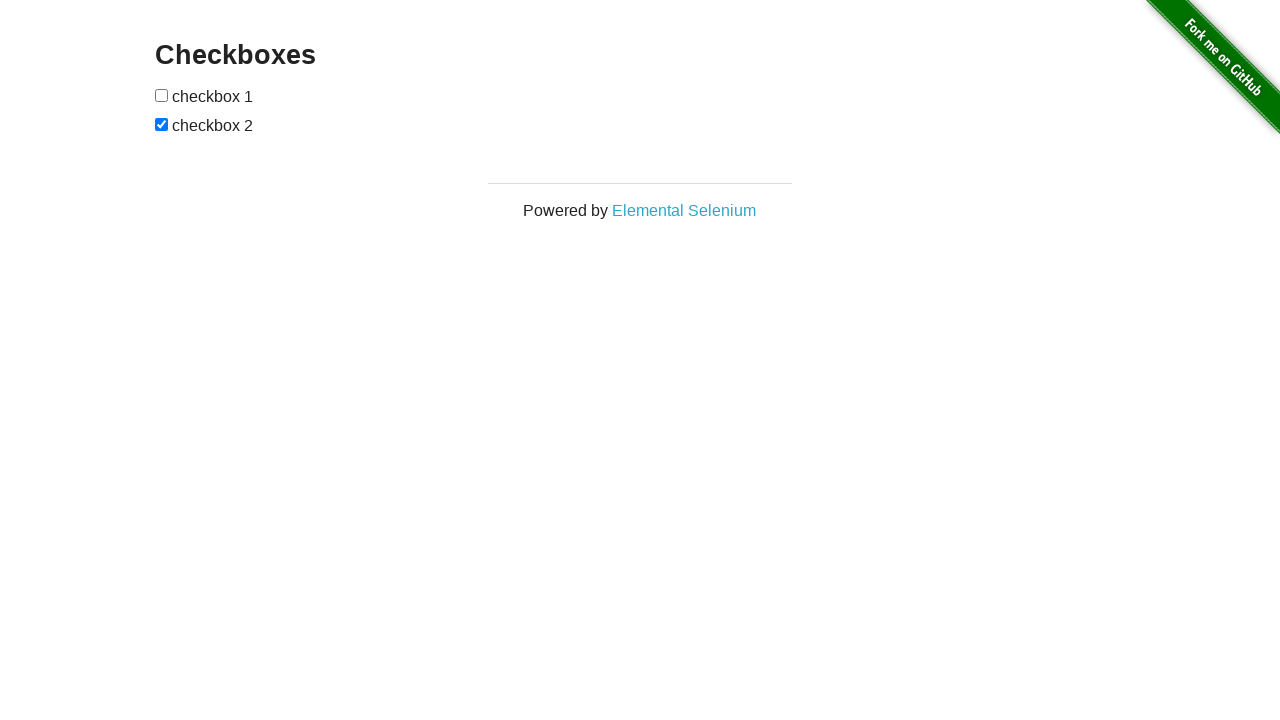

Clicked the first checkbox to check it at (162, 95) on input[type="checkbox"] >> nth=0
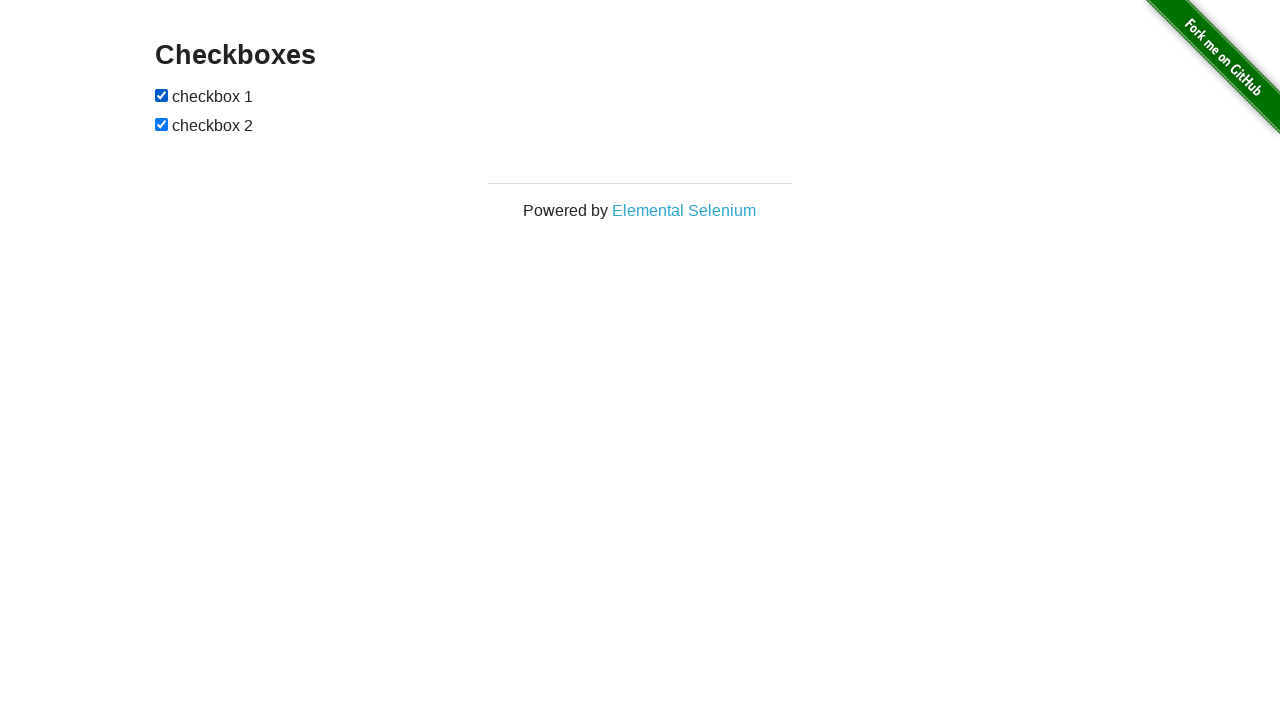

Verified that the first checkbox is now checked after clicking
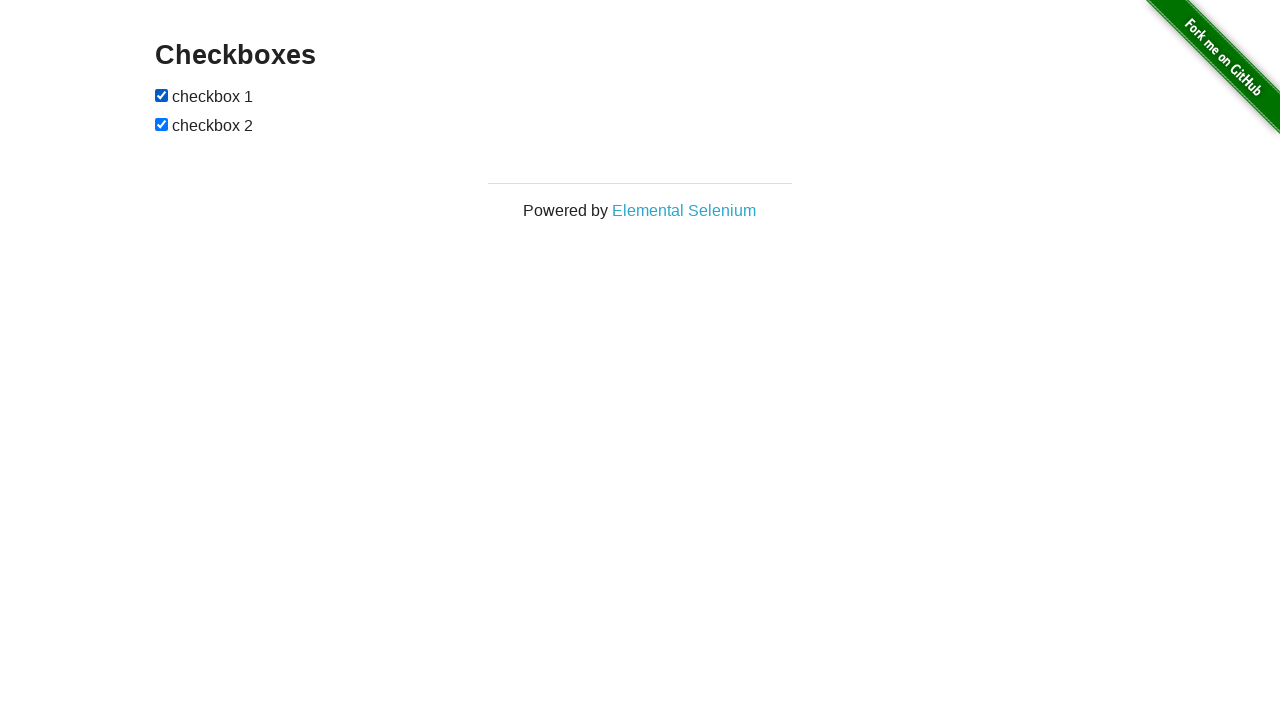

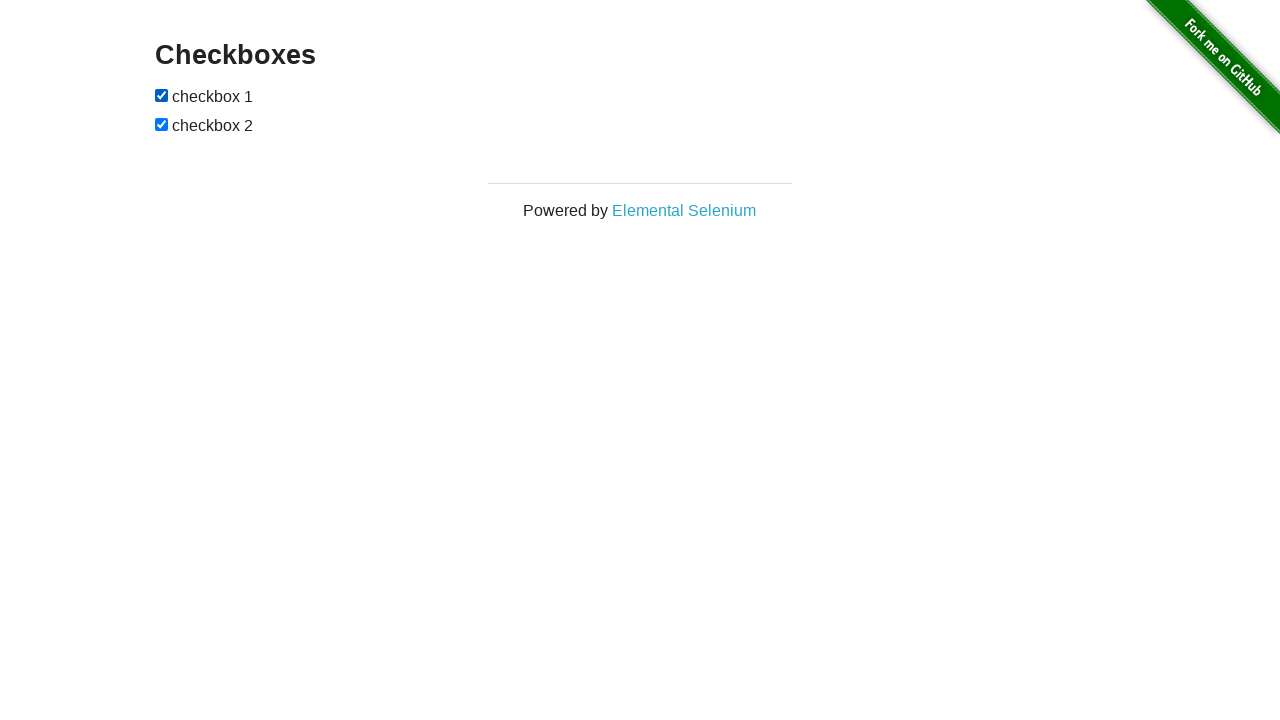